Simple navigation test that opens the TechPro Education website

Starting URL: https://www.techproeducation.com

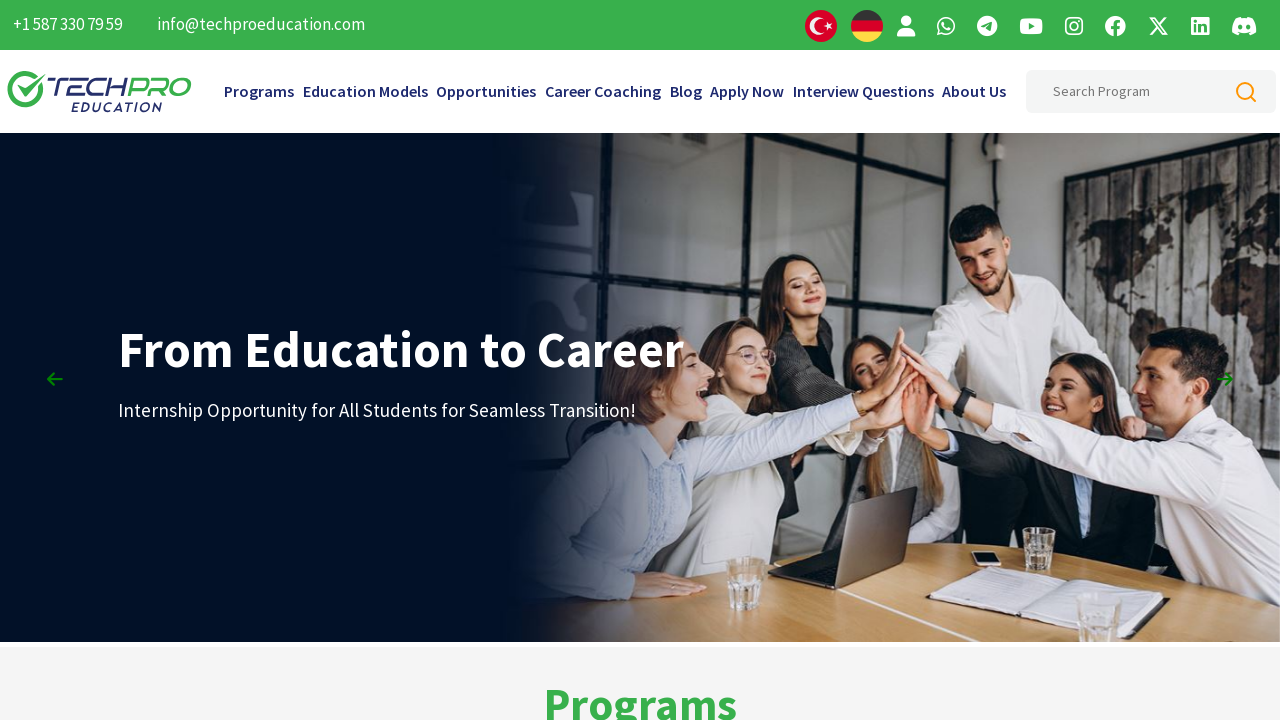

Navigated to TechPro Education website at https://www.techproeducation.com
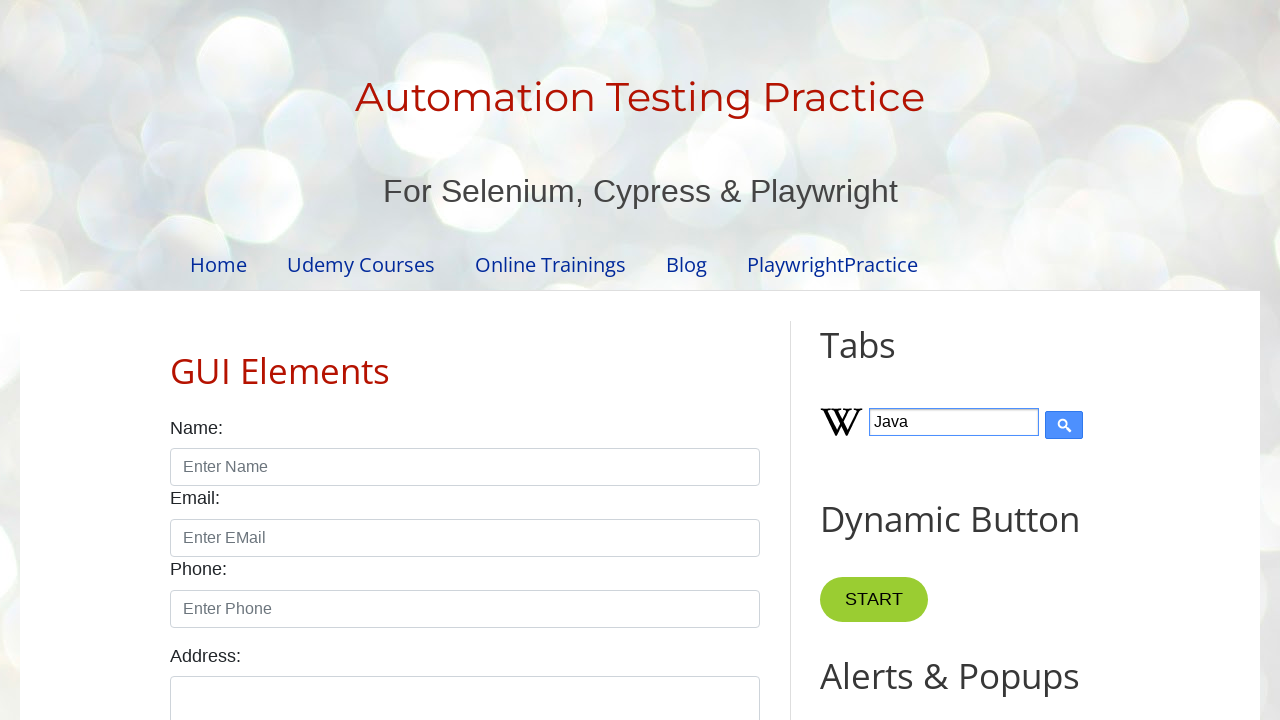

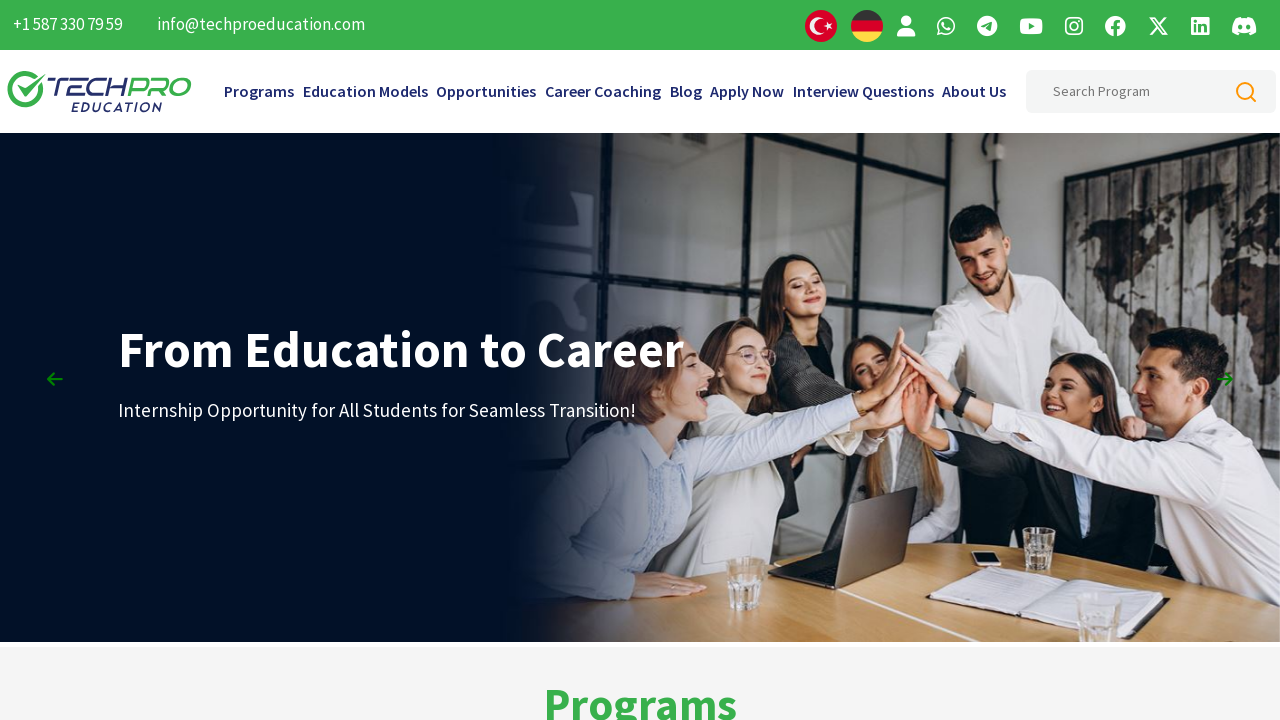